Tests a todo list application by adding a new todo item, marking it as completed, filtering to show completed items, and then clearing completed items.

Starting URL: https://vanilton.net/web-test/todos/#/

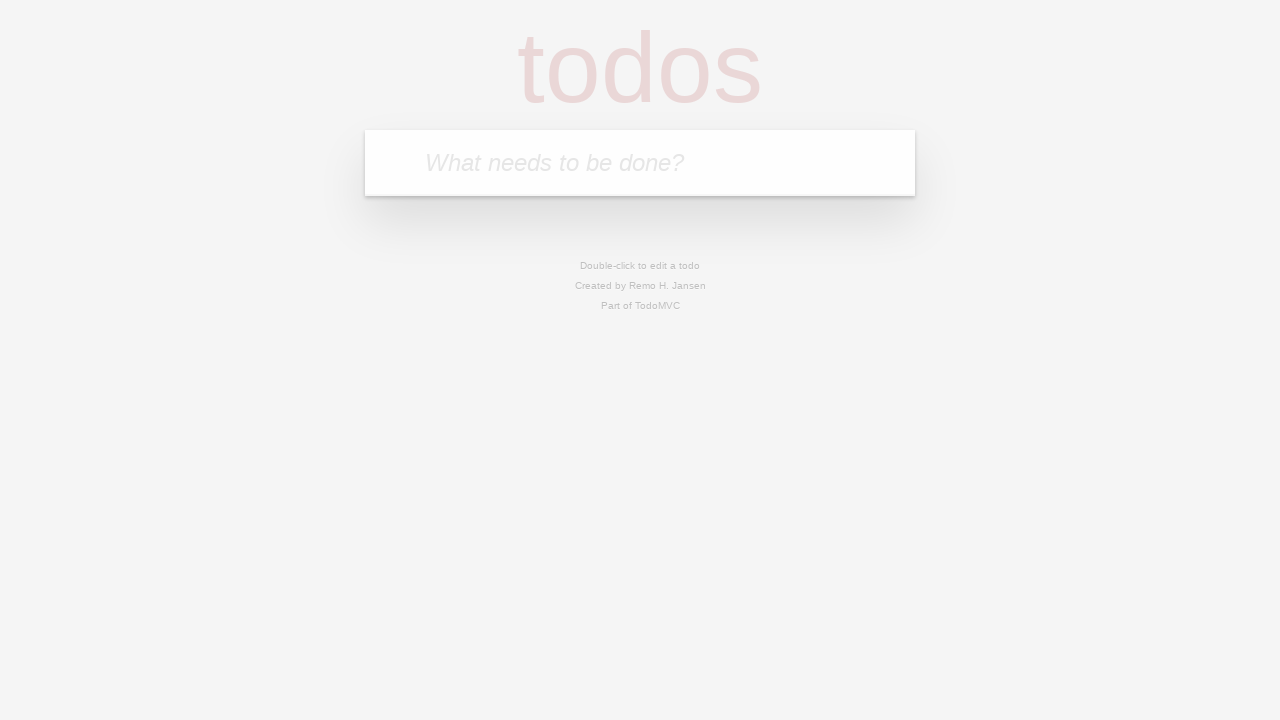

Filled todo input field with 'ATV1' on internal:attr=[placeholder="What needs to be done?"i]
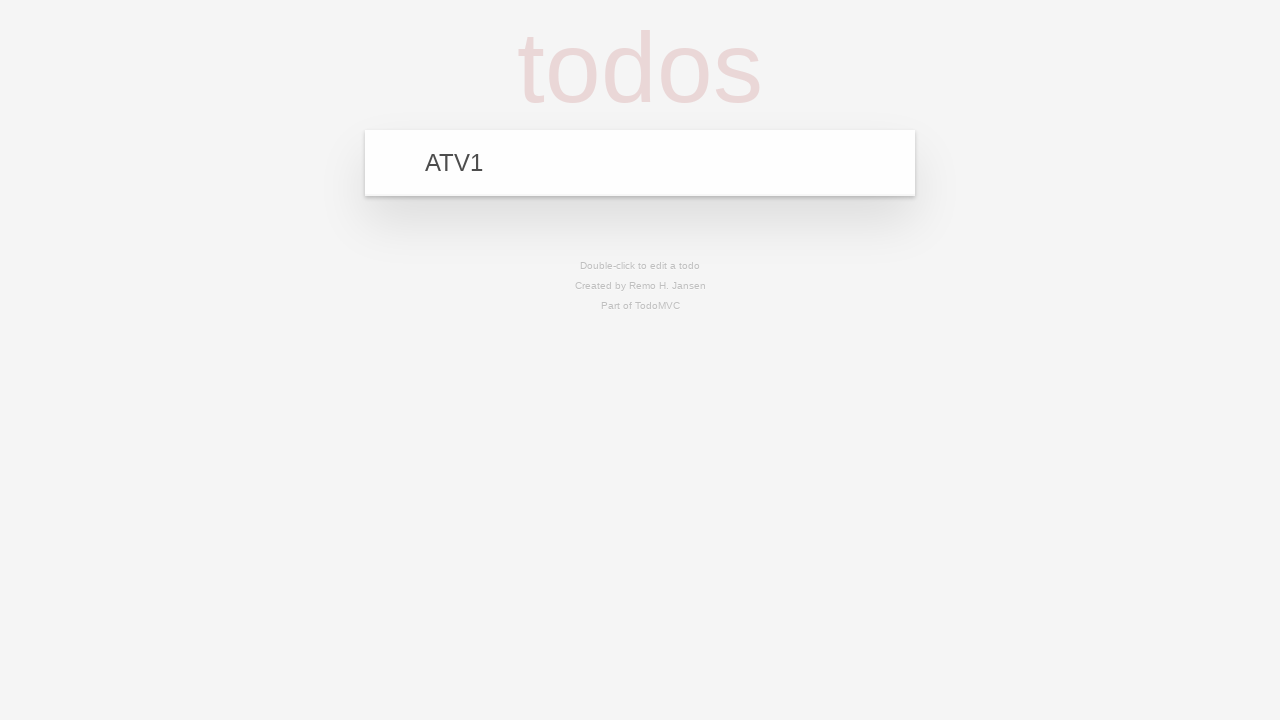

Pressed Enter to add new todo item 'ATV1' on internal:attr=[placeholder="What needs to be done?"i]
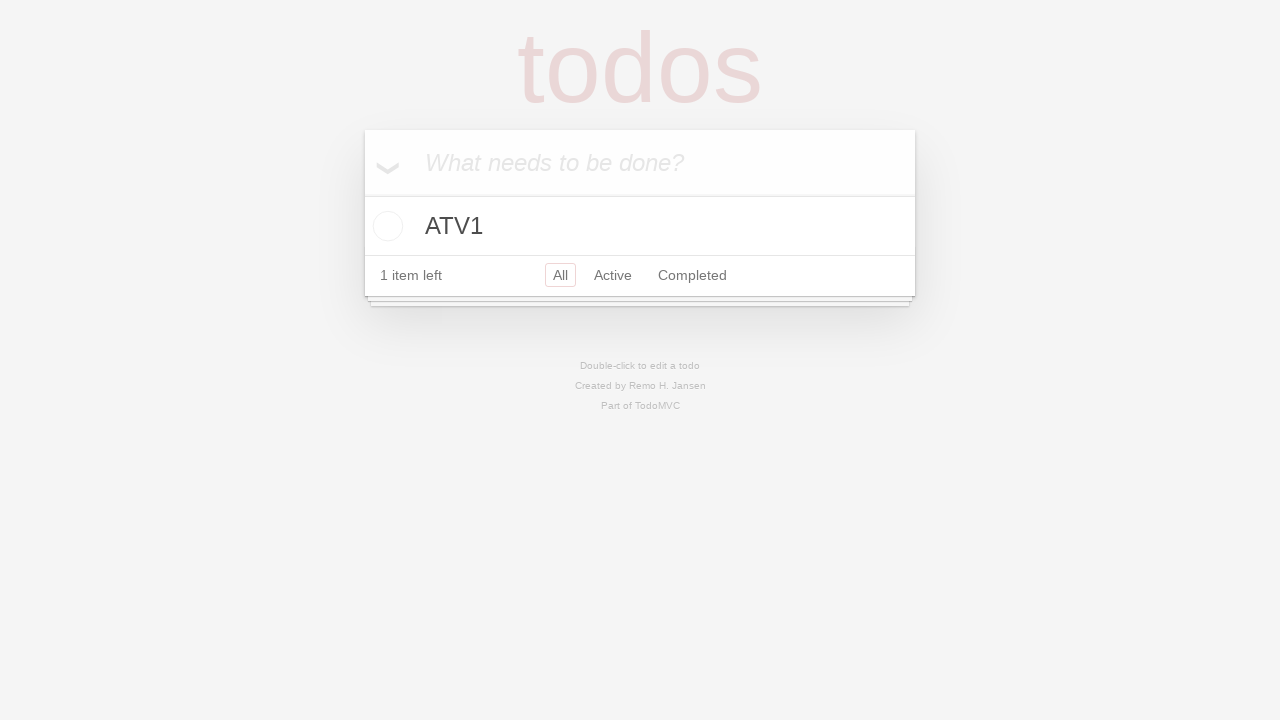

Marked todo item 'ATV1' as completed by checking the checkbox at (385, 226) on li >> internal:has-text="ATV1"i >> internal:role=checkbox
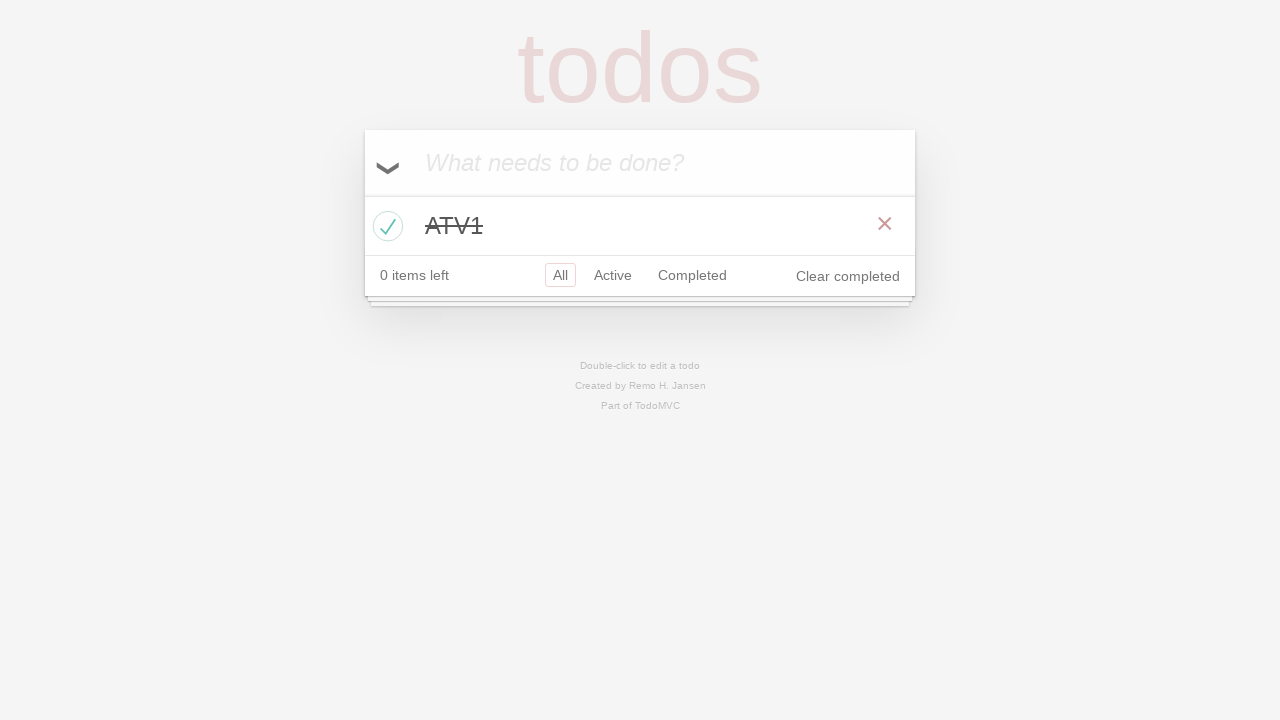

Clicked 'Completed' filter to display only completed items at (692, 275) on internal:role=link[name="Completed"i]
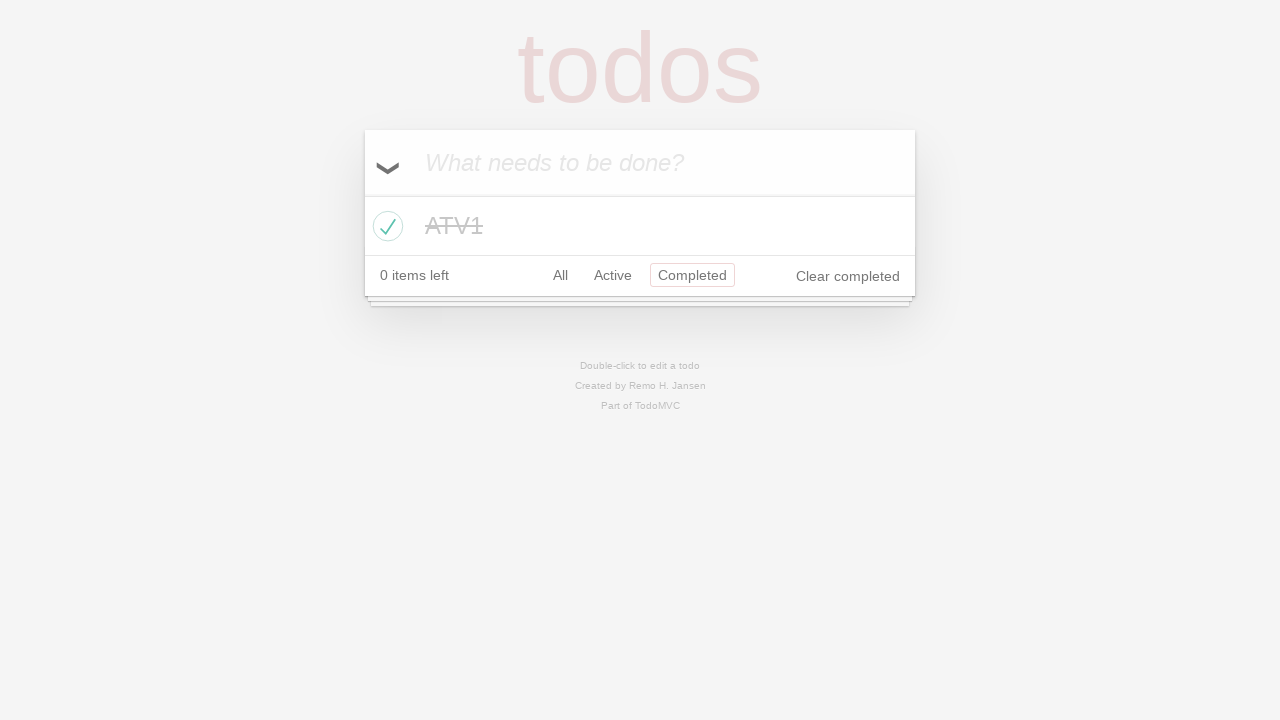

Clicked 'Clear completed' button to remove all completed items at (848, 276) on internal:role=button[name="Clear completed"i]
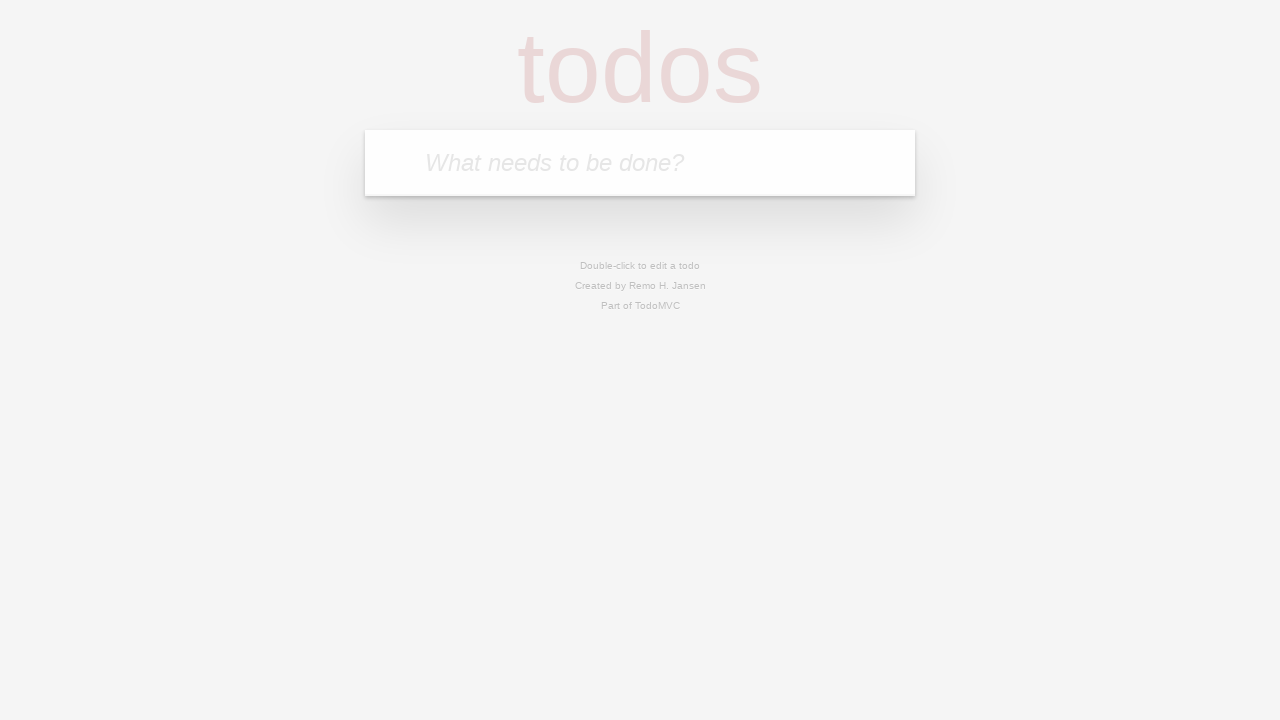

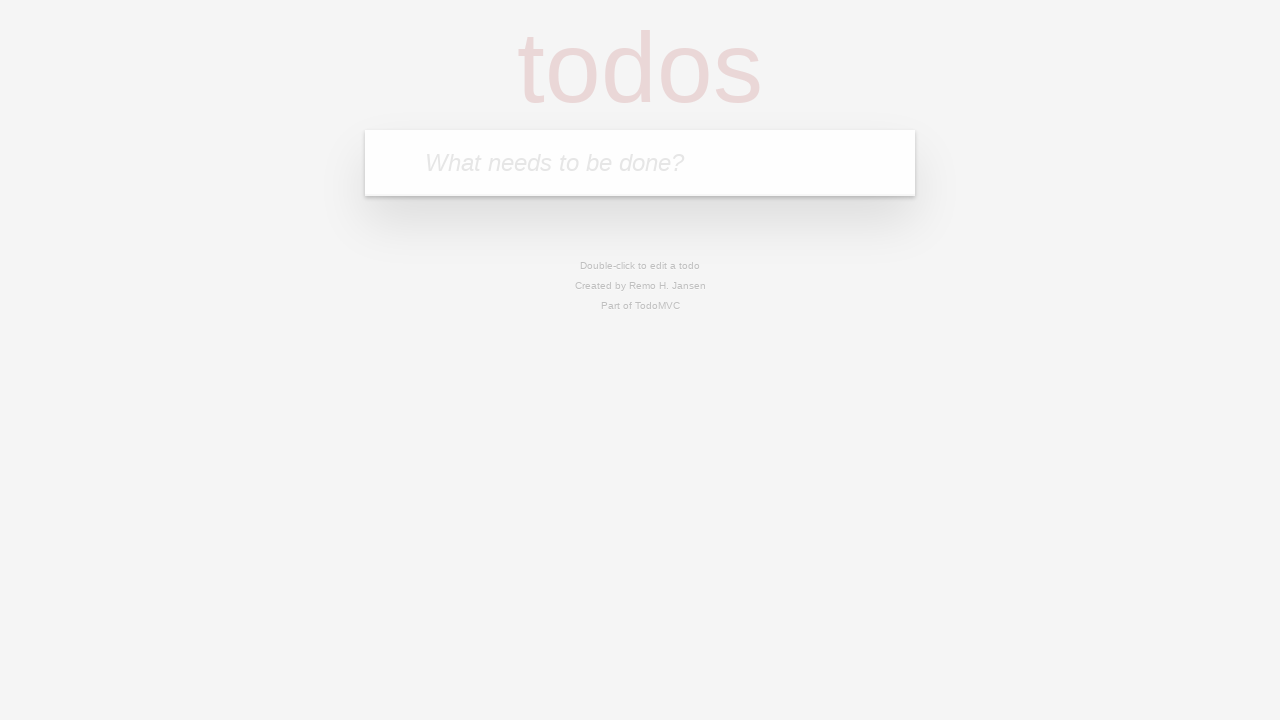